Tests JavaScript prompt alert handling by clicking the prompt button, entering text into the alert input, and accepting the alert.

Starting URL: https://the-internet.herokuapp.com/javascript_alerts

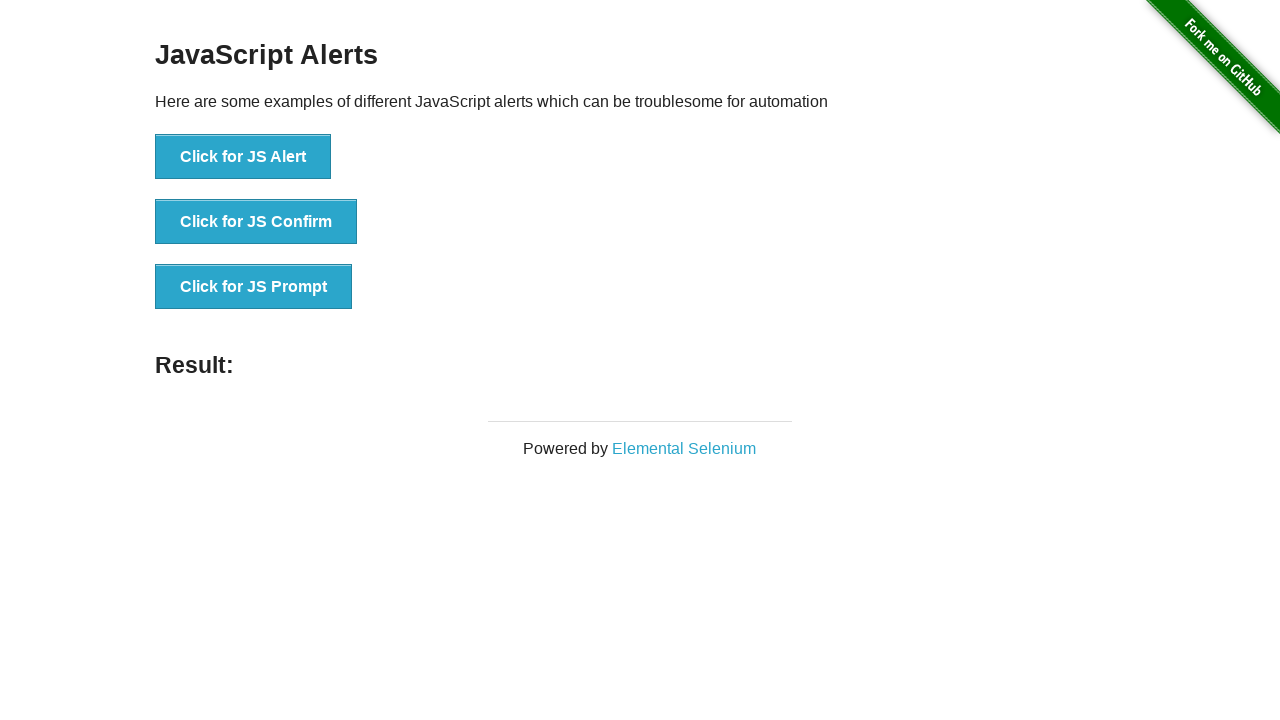

Clicked the Prompt button to trigger the alert at (254, 287) on xpath=//button[contains(text(),'Prompt')]
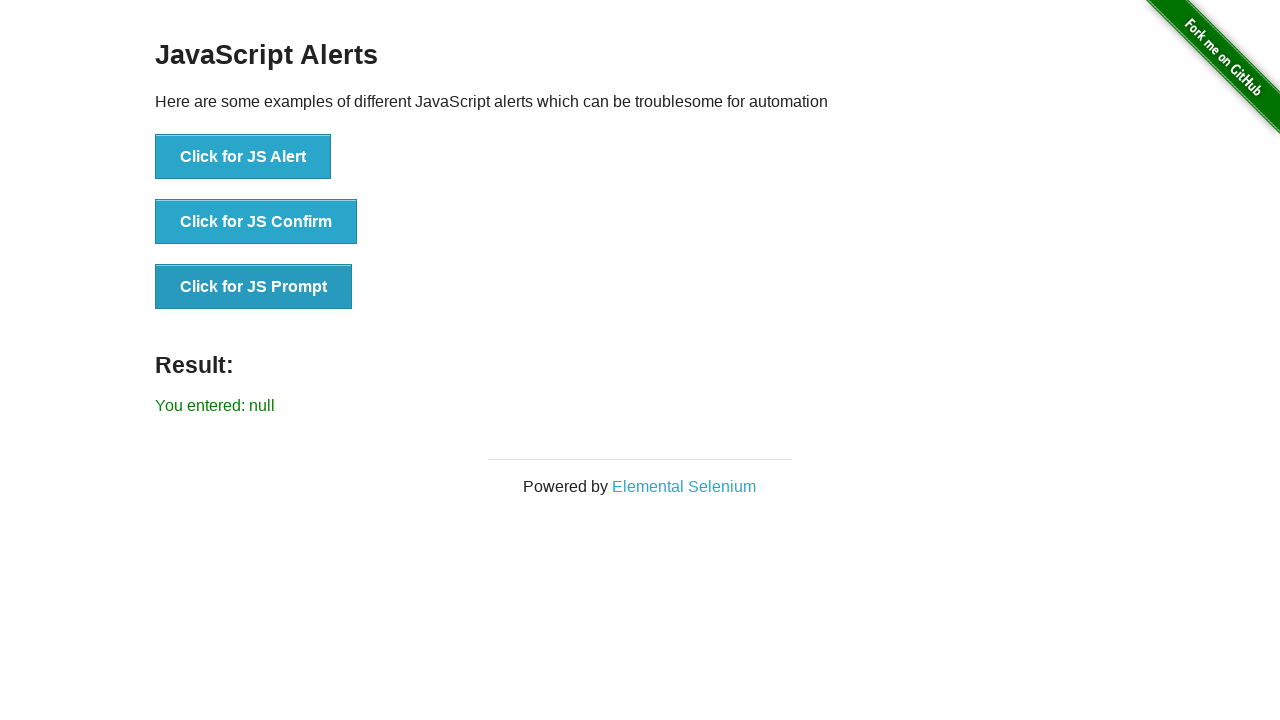

Set up dialog event listener to handle prompt alert
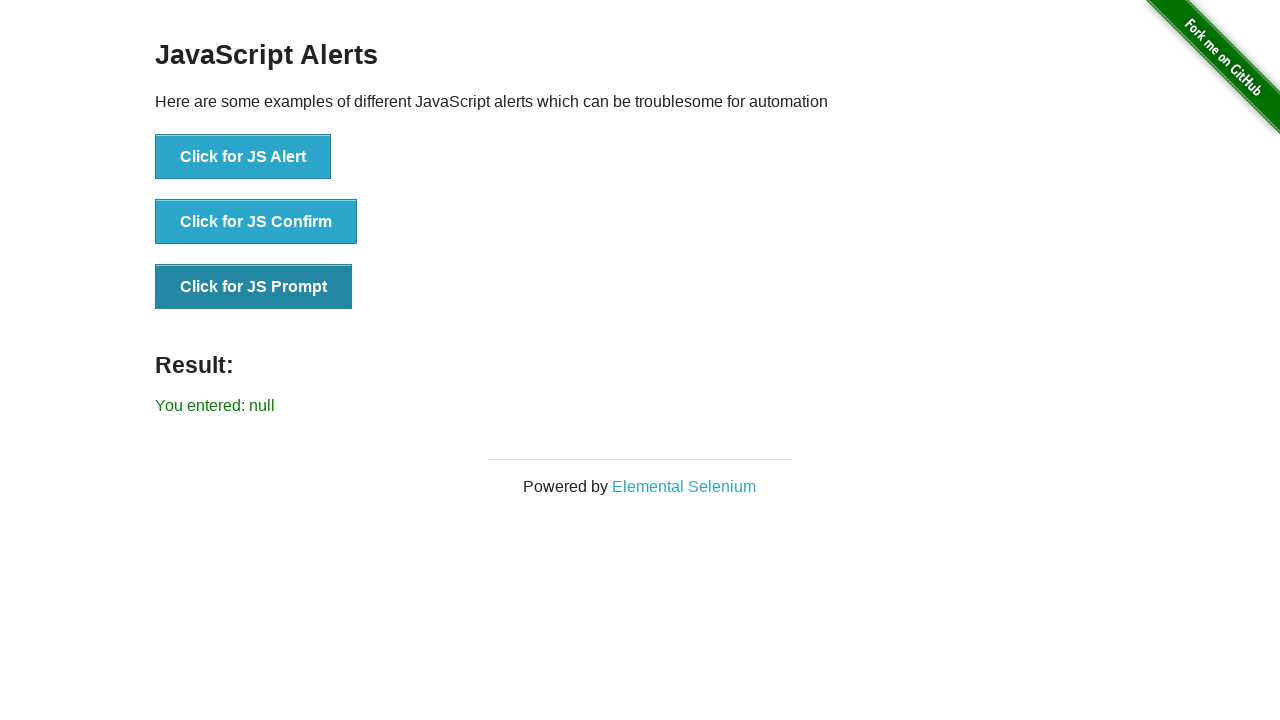

Clicked the Prompt button again to trigger the alert at (254, 287) on xpath=//button[contains(text(),'Prompt')]
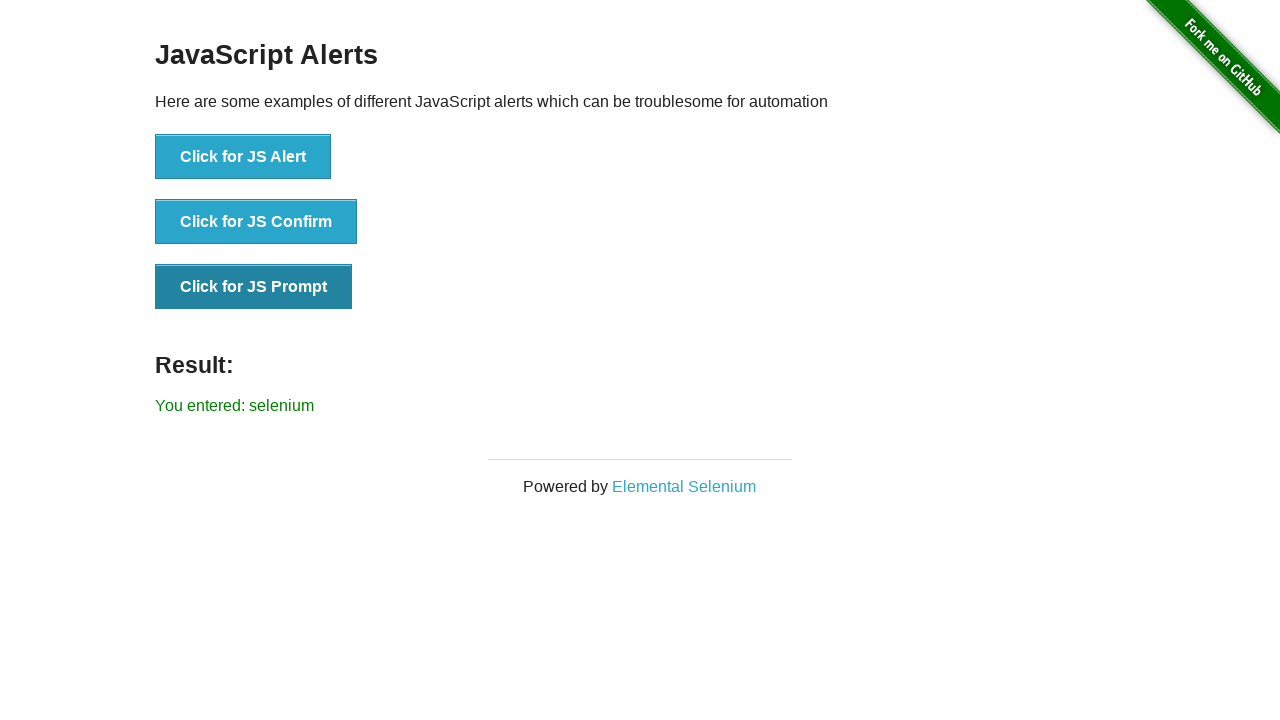

Alert was handled and result element appeared confirming 'selenium' was entered and accepted
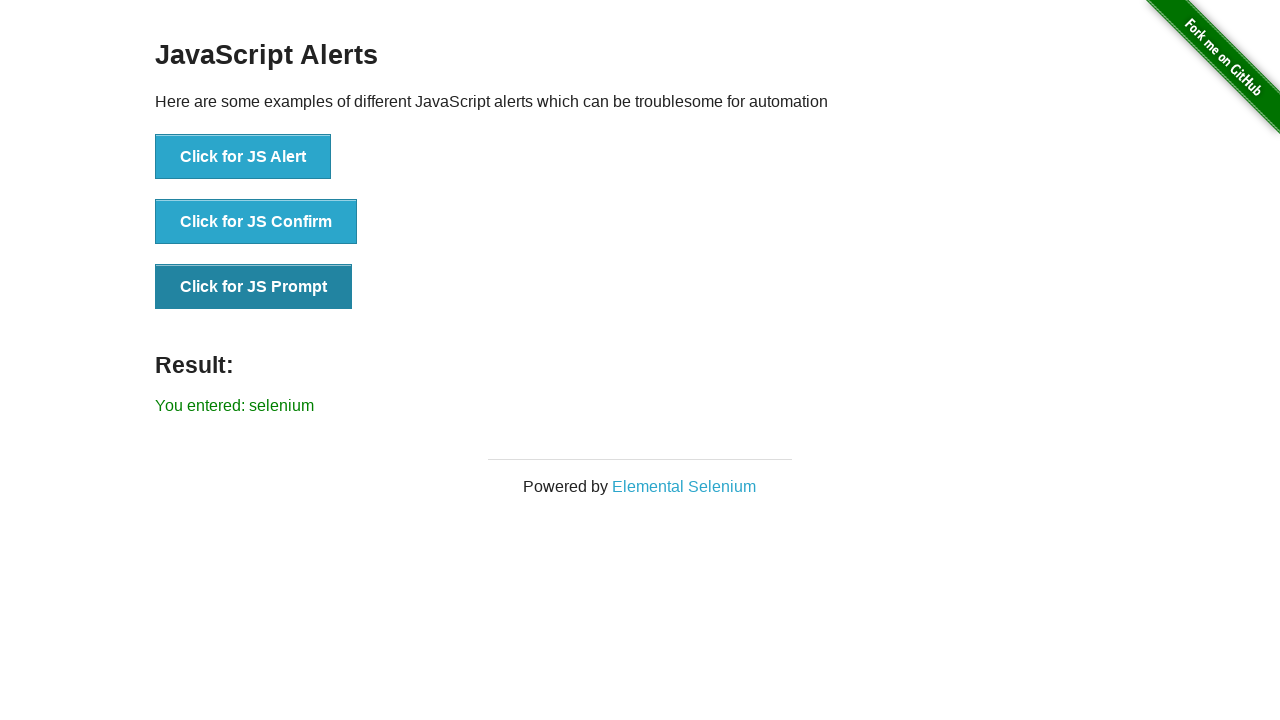

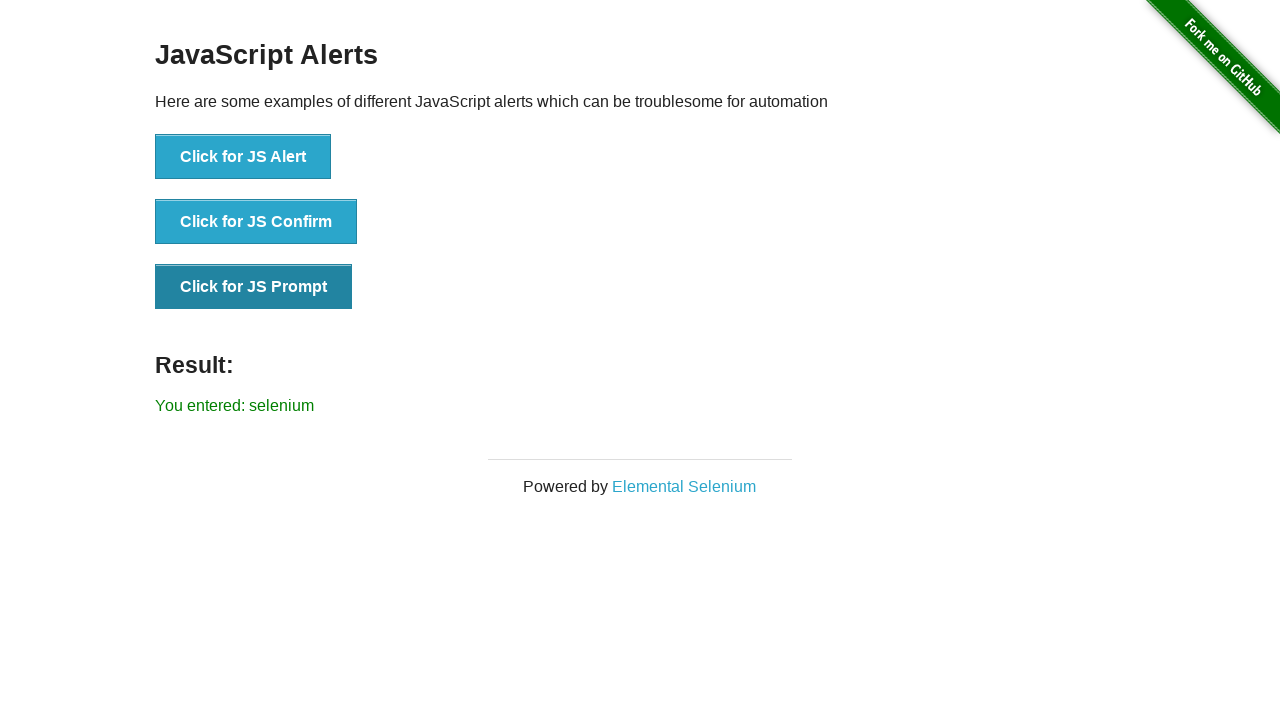